Tests clicking the "Created" link and verifying the response message appears on the page

Starting URL: https://demoqa.com/links

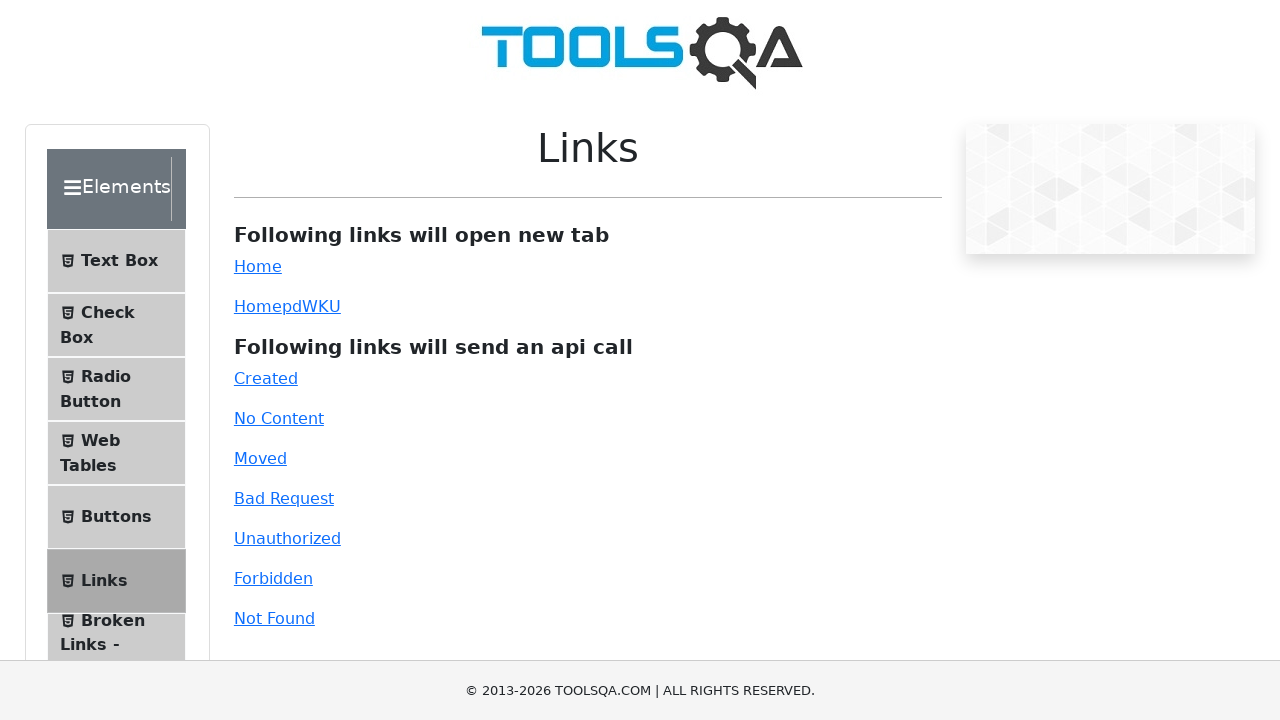

Clicked the 'Created' link at (266, 378) on xpath=//a[text()='Created']
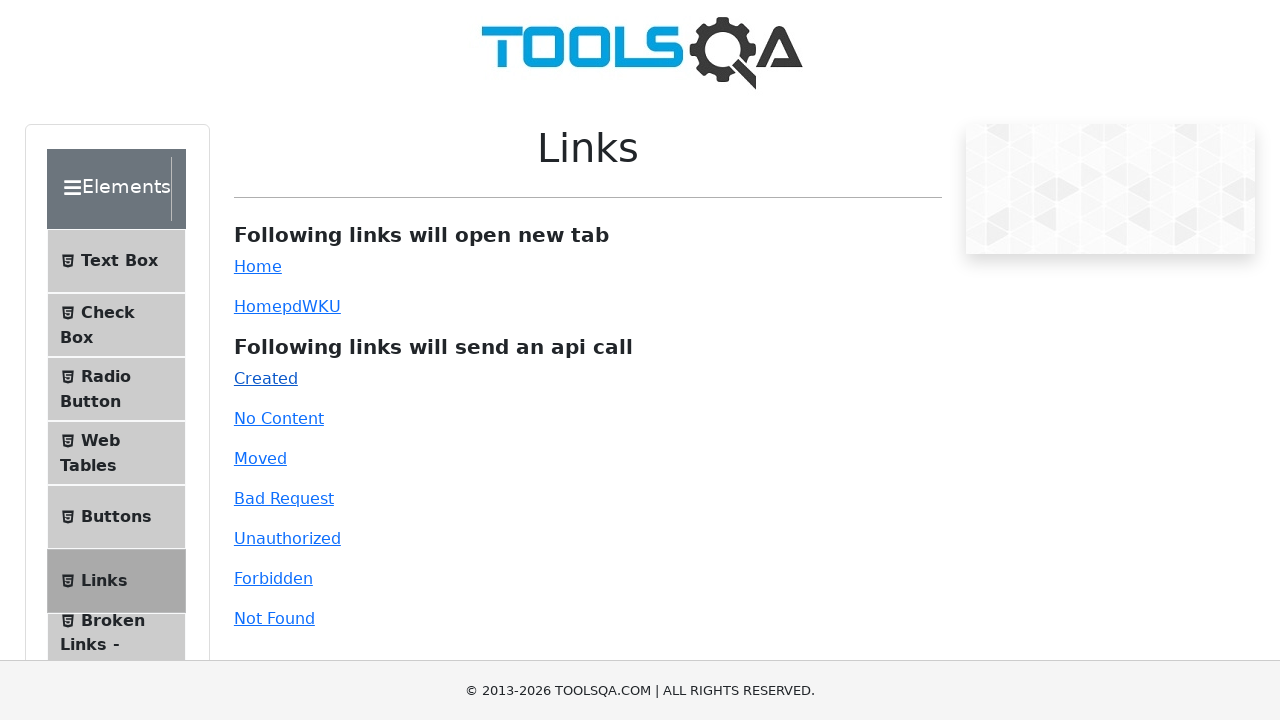

Response message appeared on the page
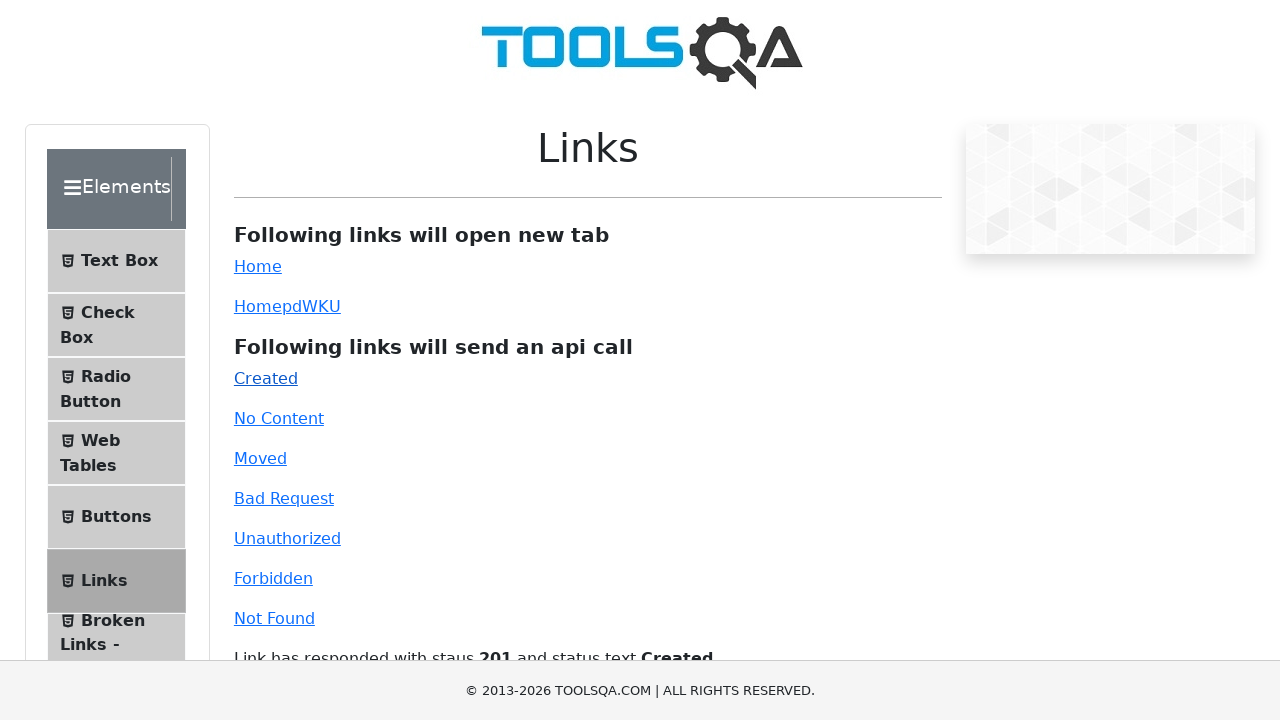

Retrieved response message text content
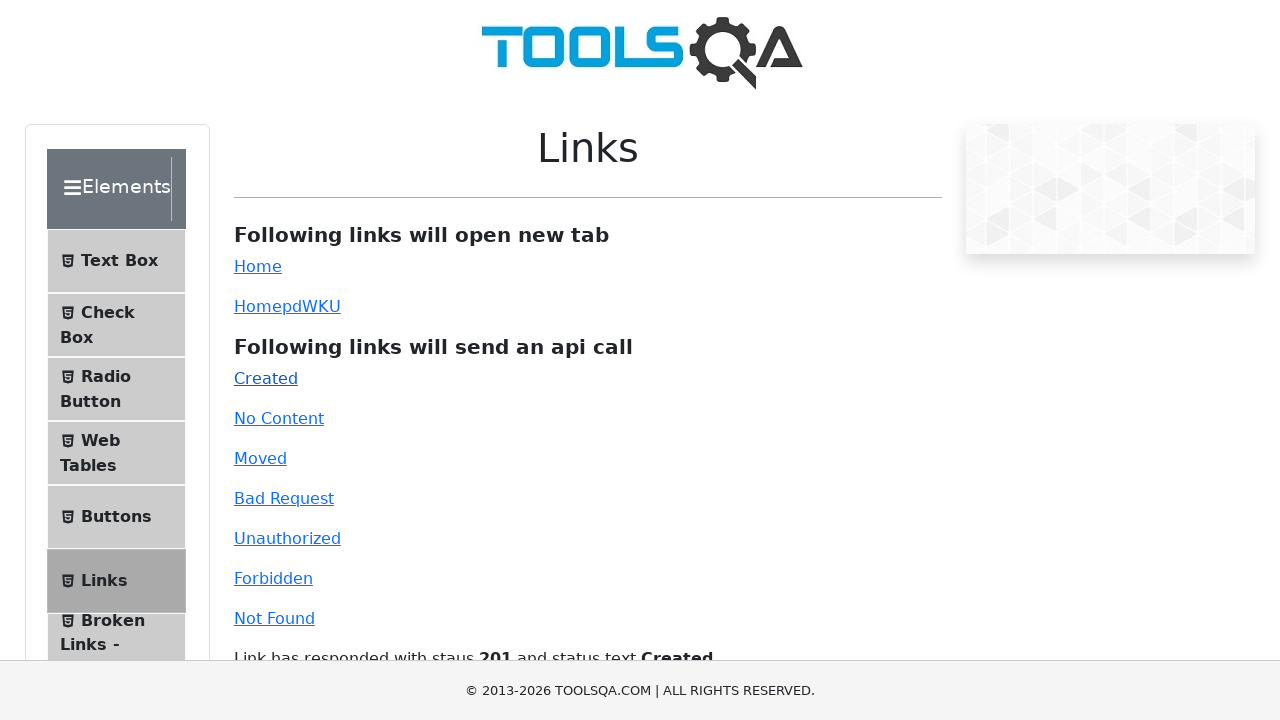

Verified response contains 201 status code
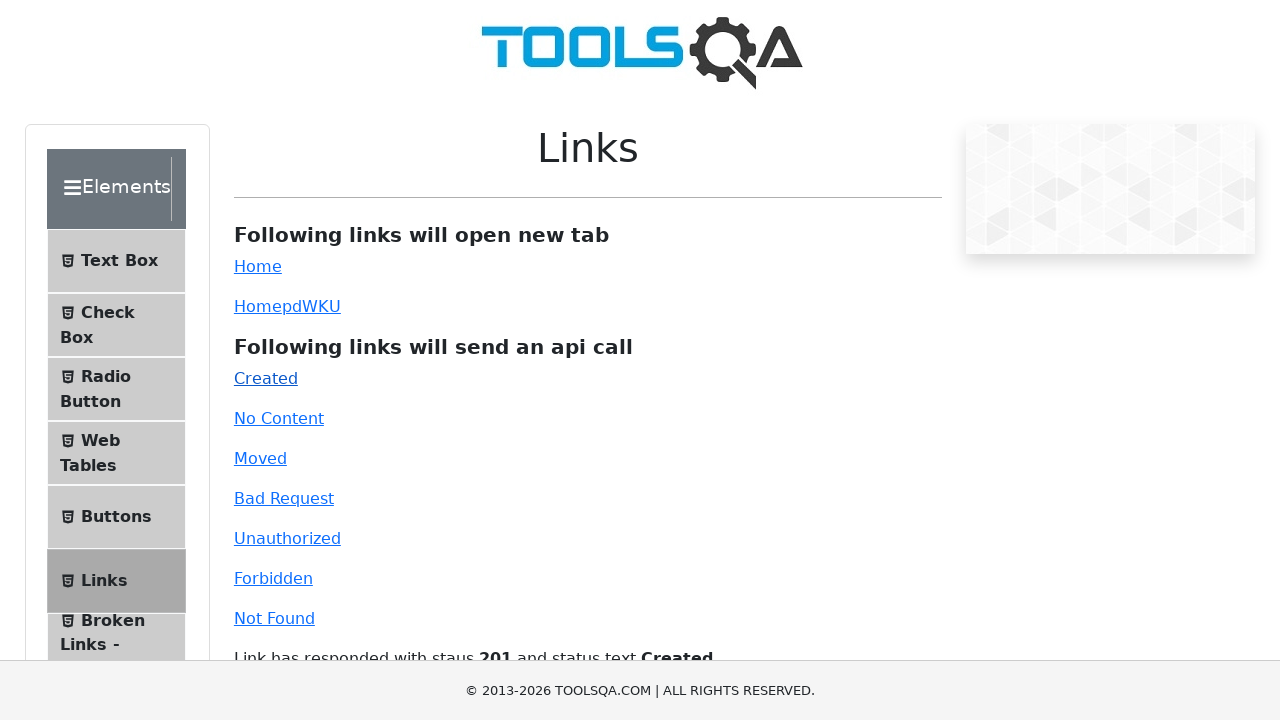

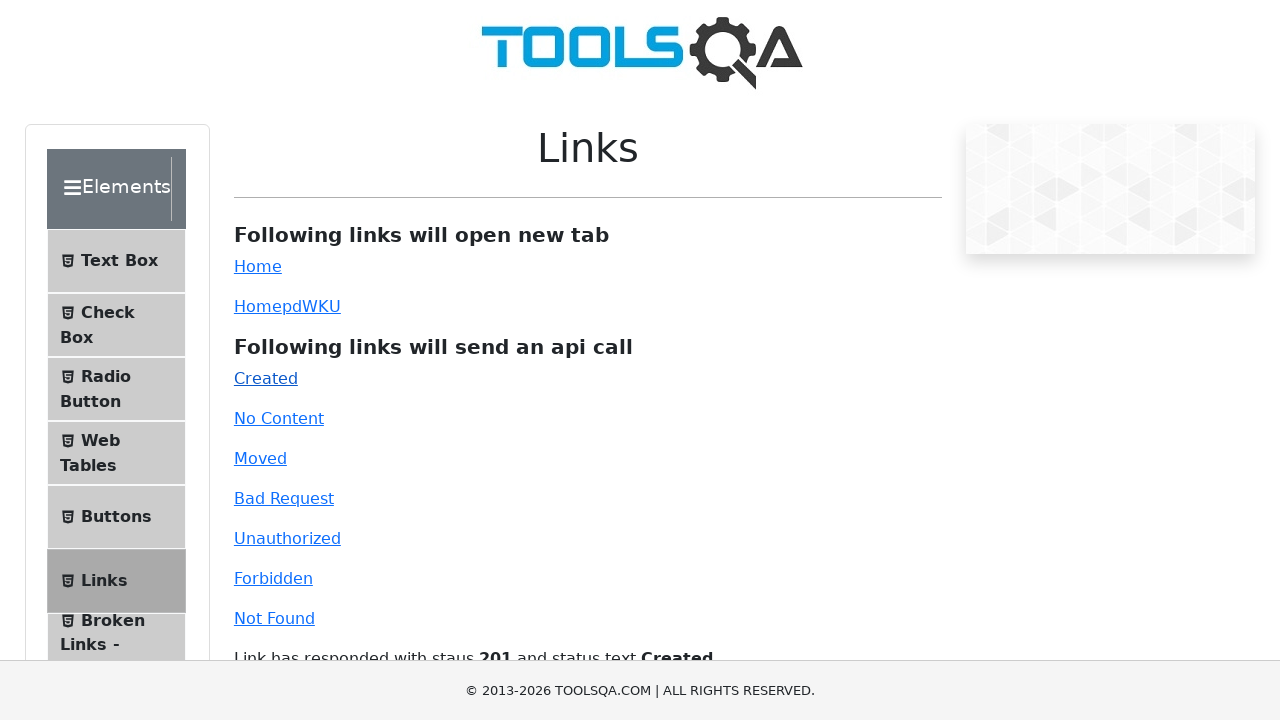